Tests opening a new window by clicking a link and verifying content in the new window

Starting URL: http://the-internet.herokuapp.com/windows

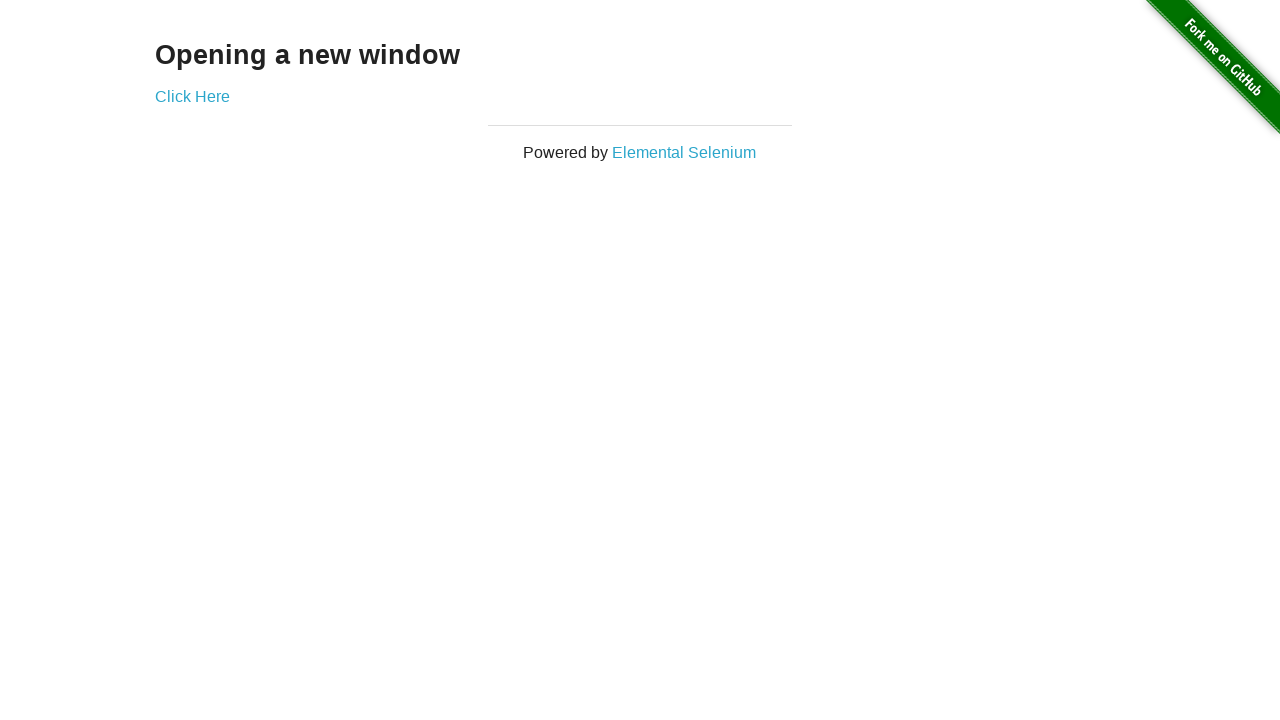

Waited for page title 'Opening a new window' to load
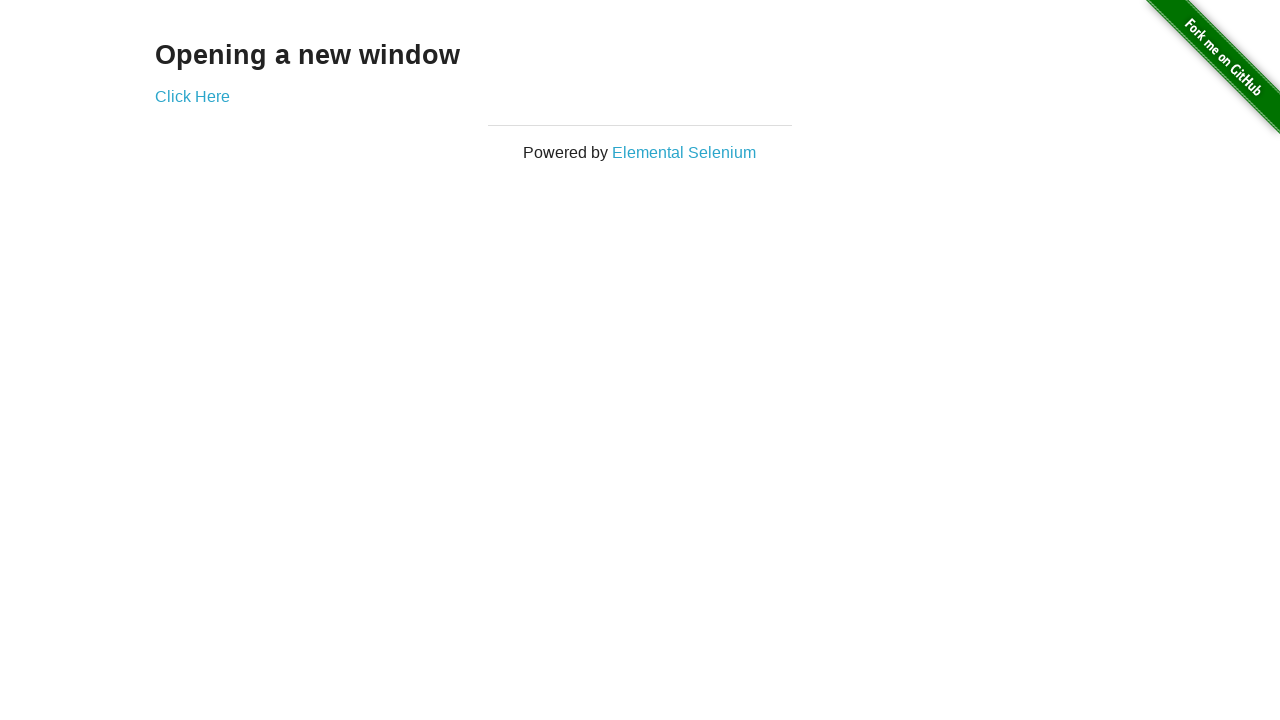

Clicked link to open new window at (192, 96) on #content > div > a
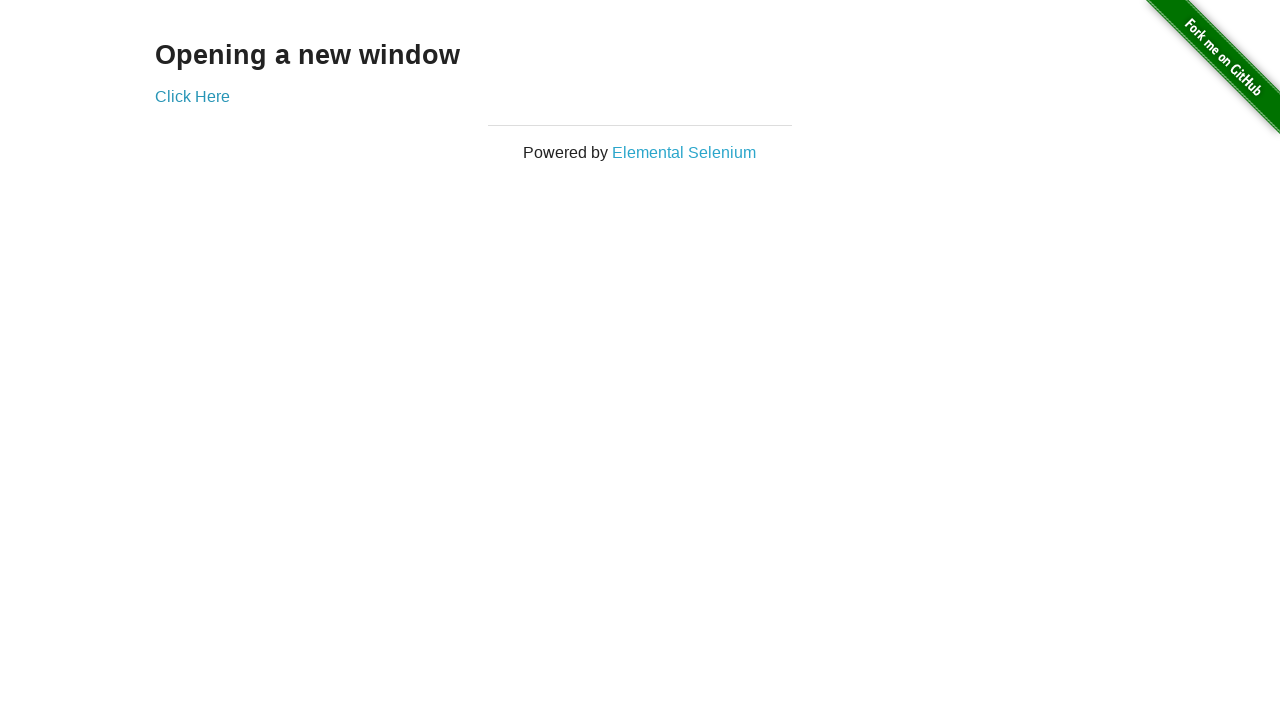

New window opened and loaded
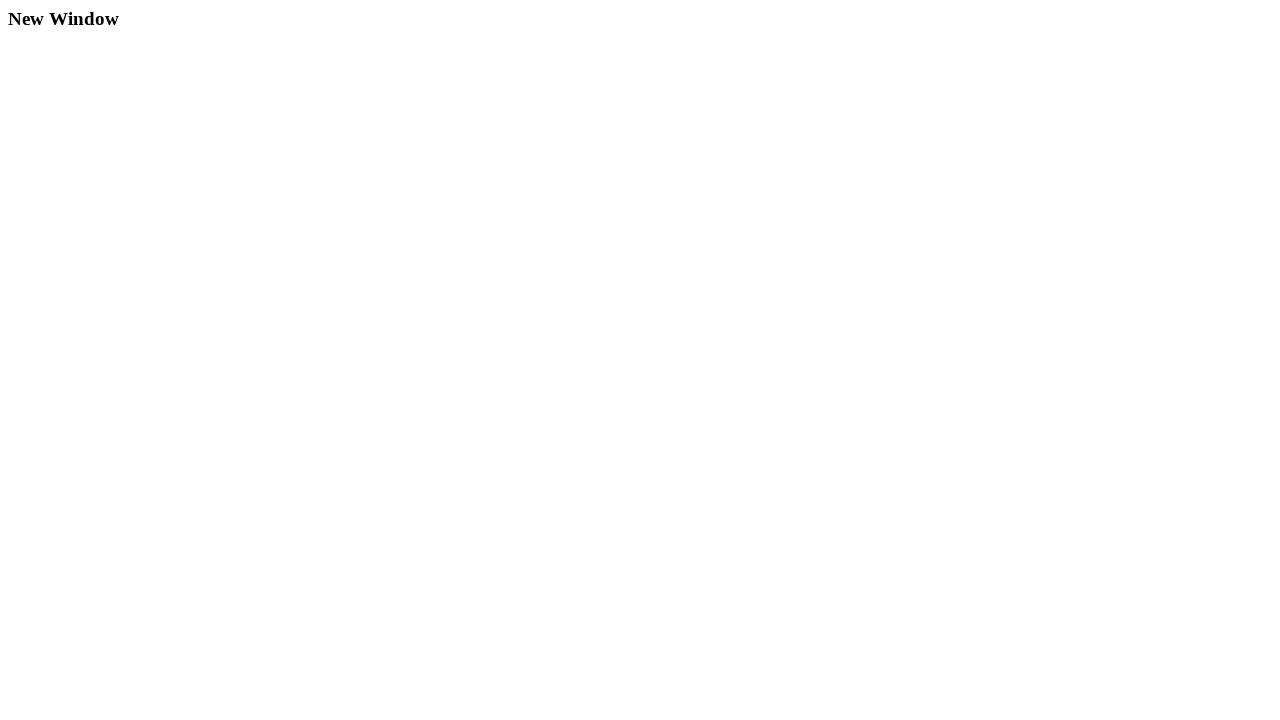

Verified new window content - found 'New Window' heading
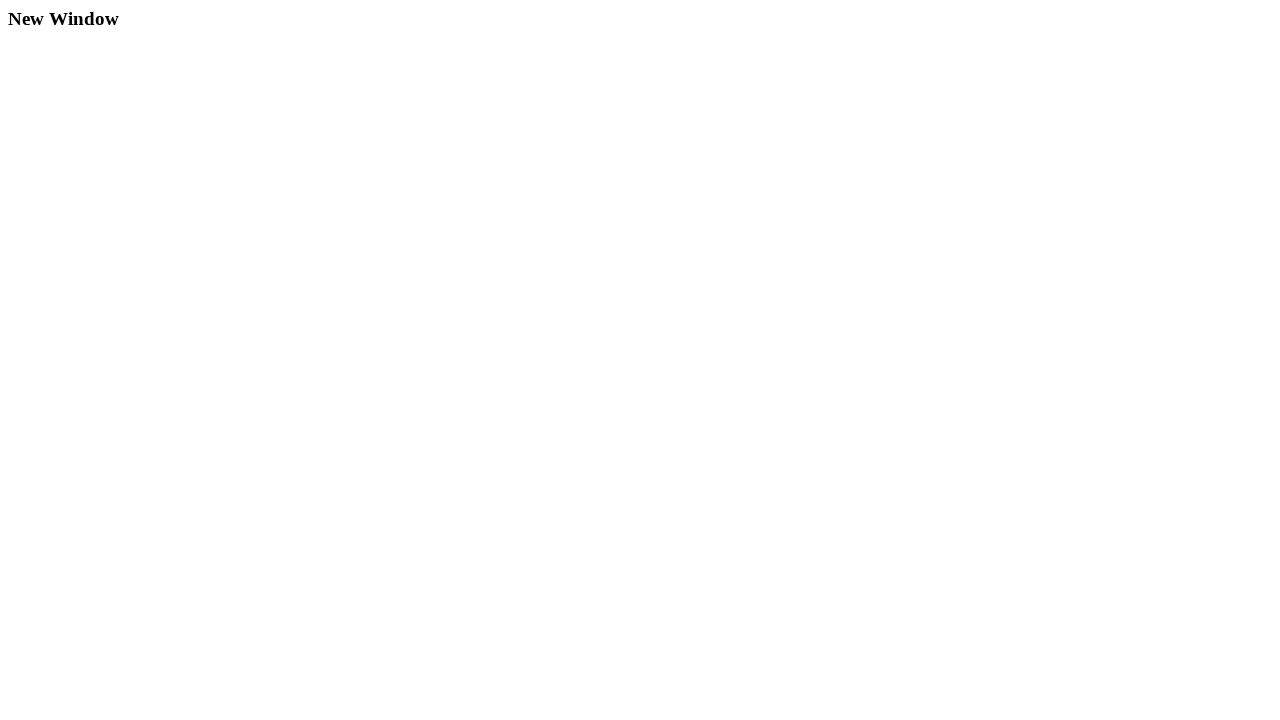

Closed new window
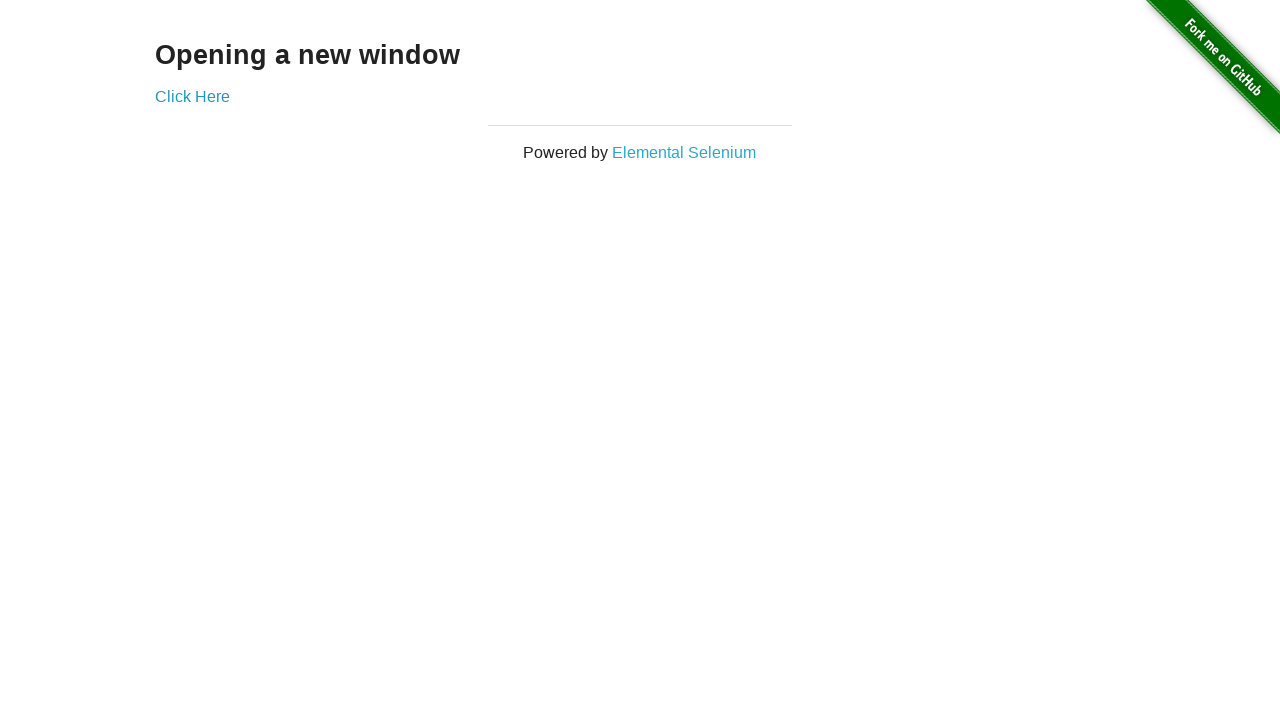

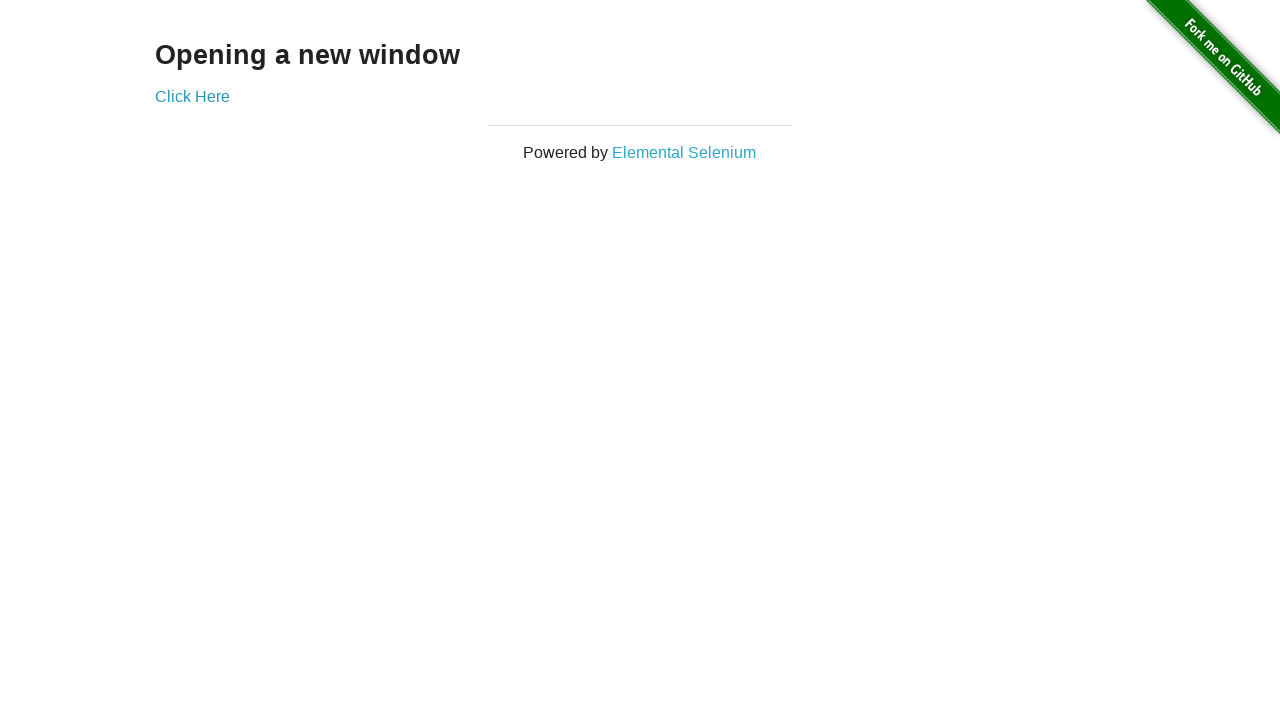